Tests radio button functionality on DemoQA by selecting Yes and Impressive radio buttons and verifying the No radio button is disabled.

Starting URL: https://demoqa.com/

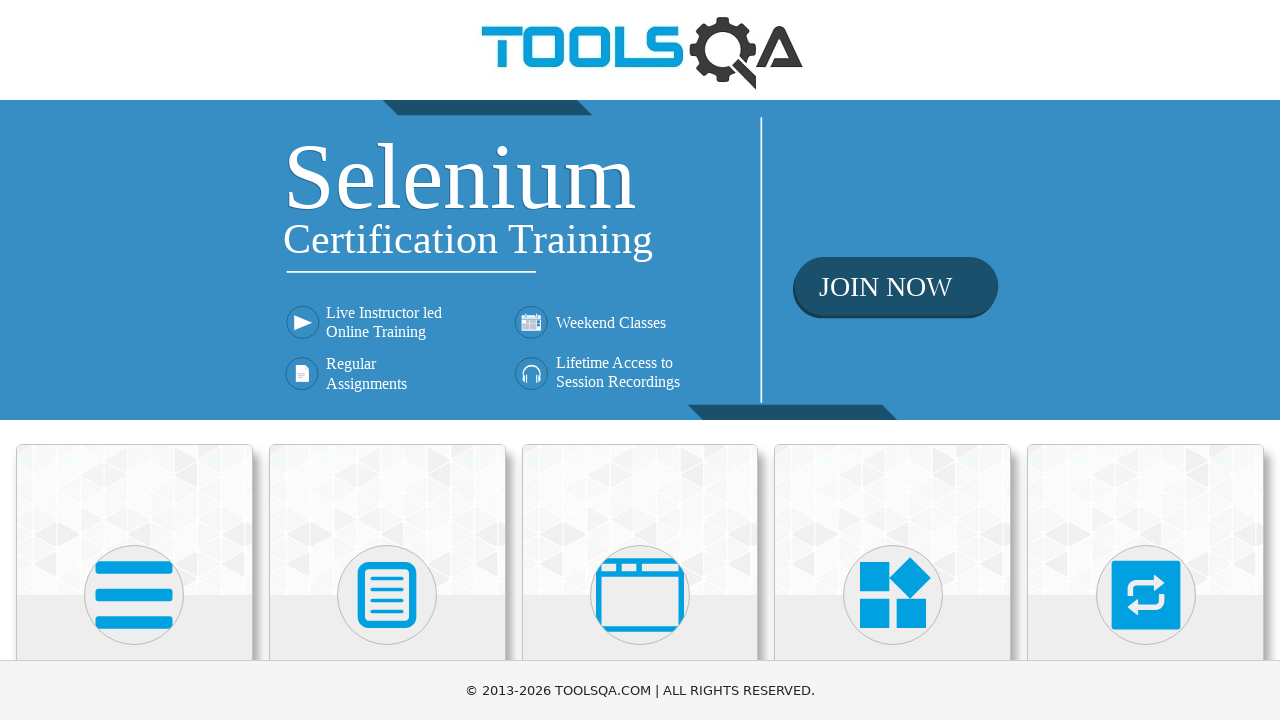

Clicked on Elements category card at (134, 360) on div.card-body:has-text('Elements')
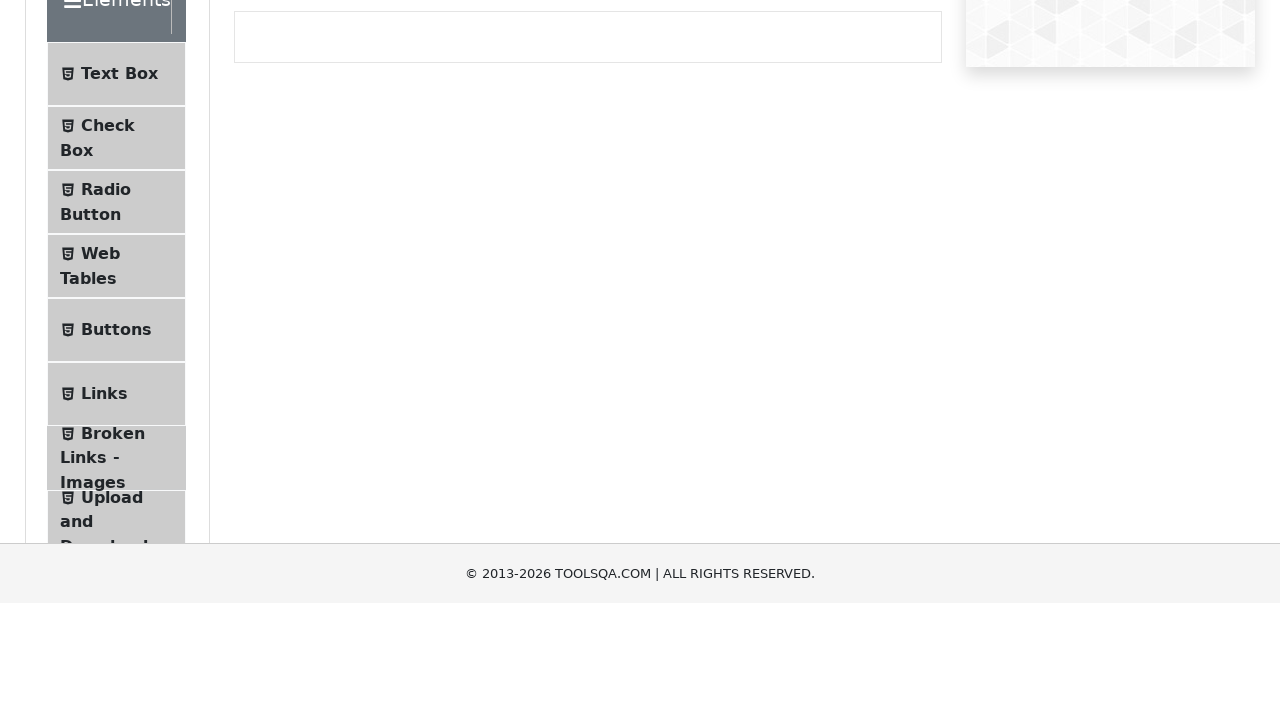

Clicked on Radio Button menu item at (106, 376) on span:text('Radio Button')
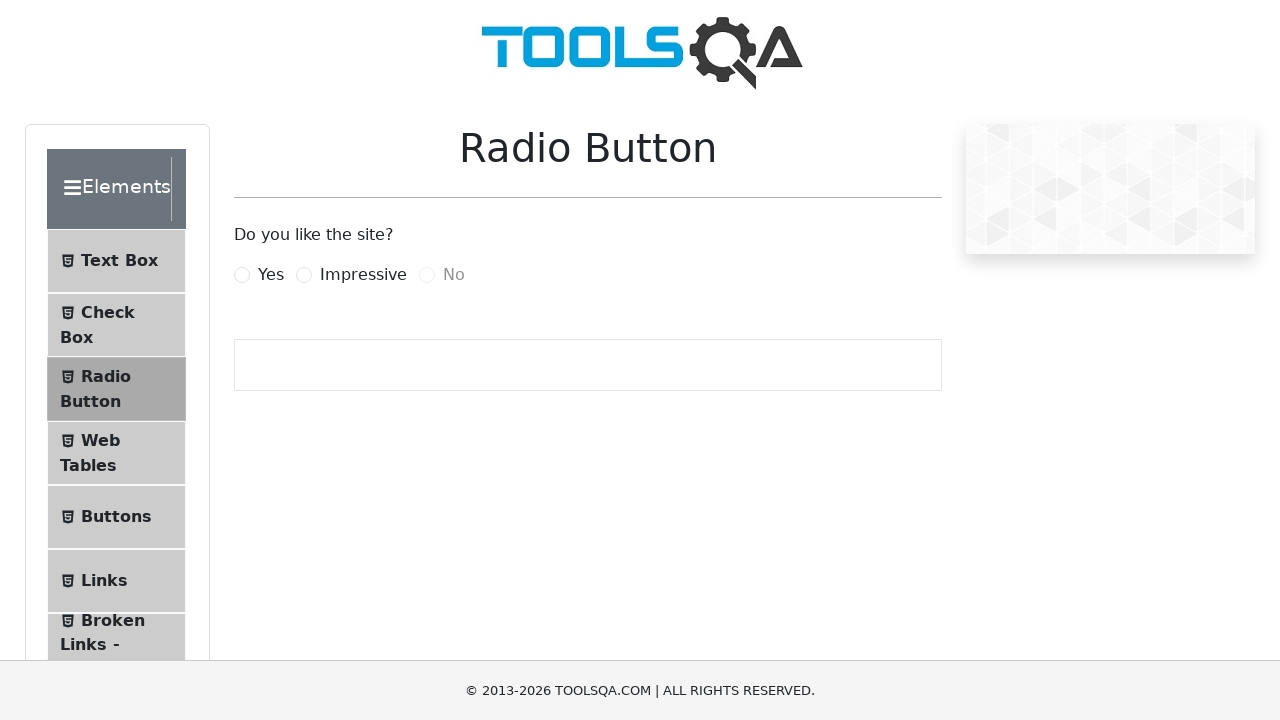

Clicked Yes radio button at (271, 275) on label[for='yesRadio']
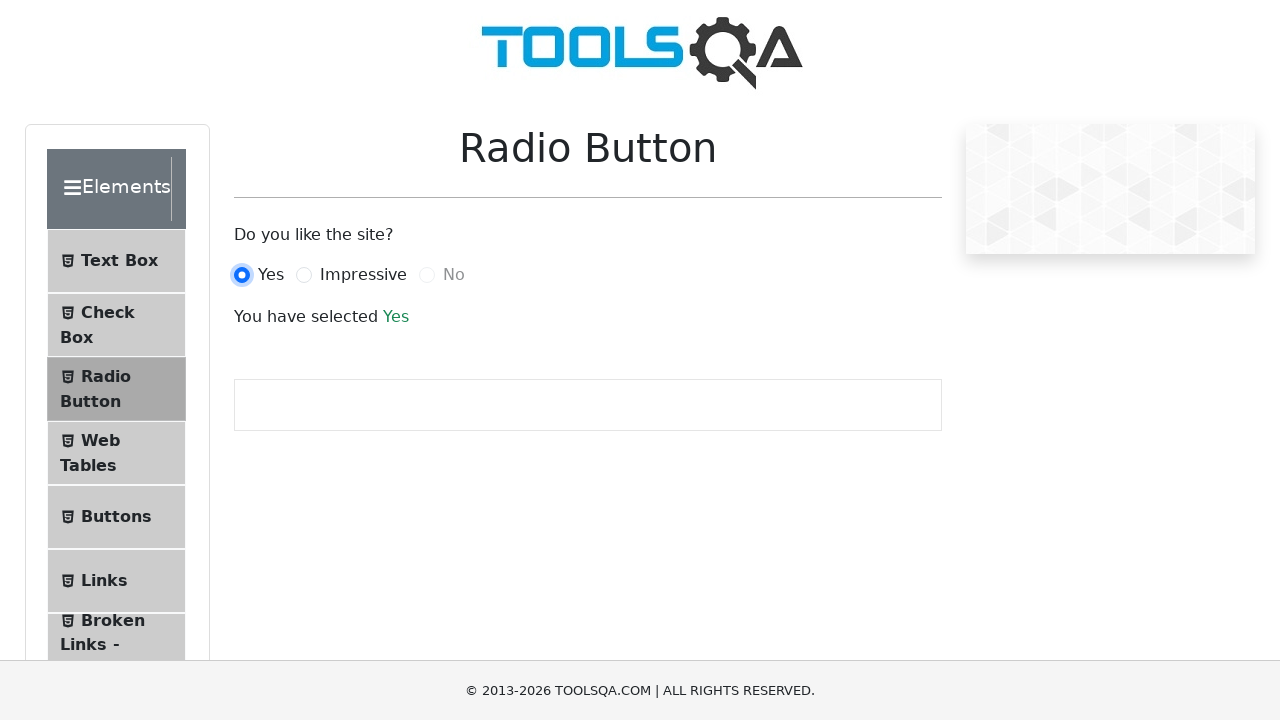

Wait for result display
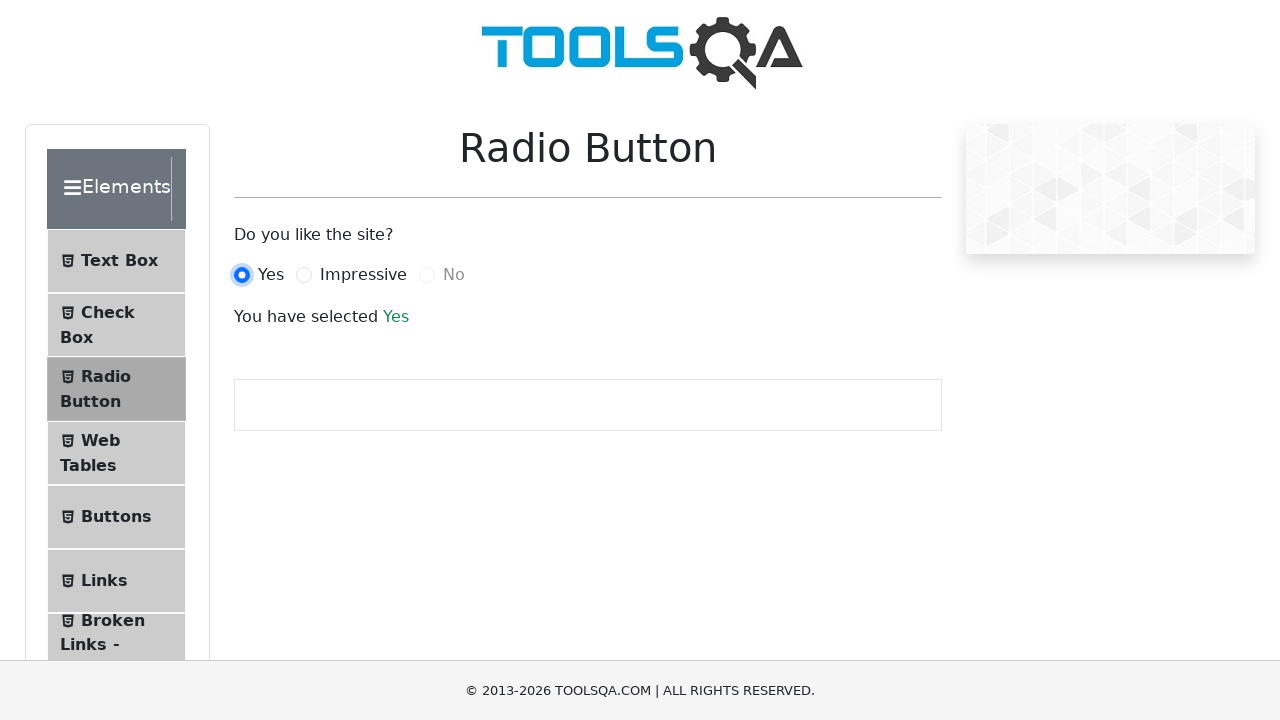

Clicked Impressive radio button at (363, 275) on label[for='impressiveRadio']
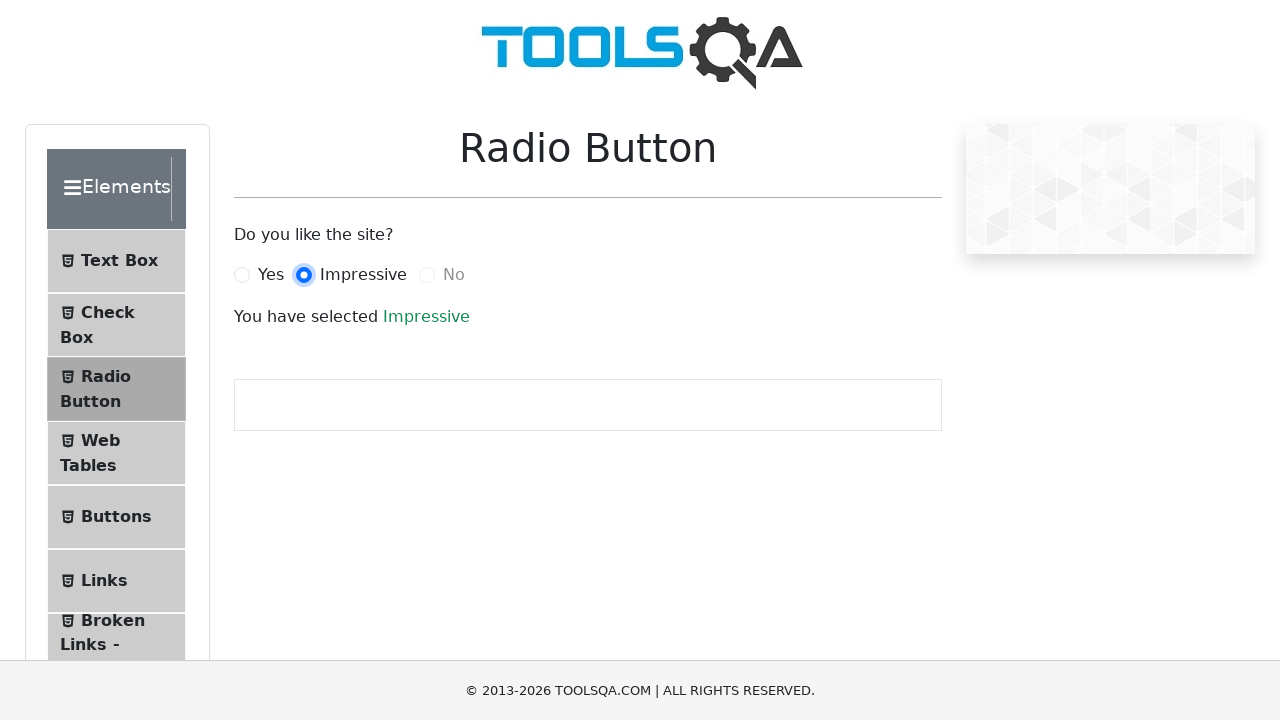

Verified No radio button is disabled
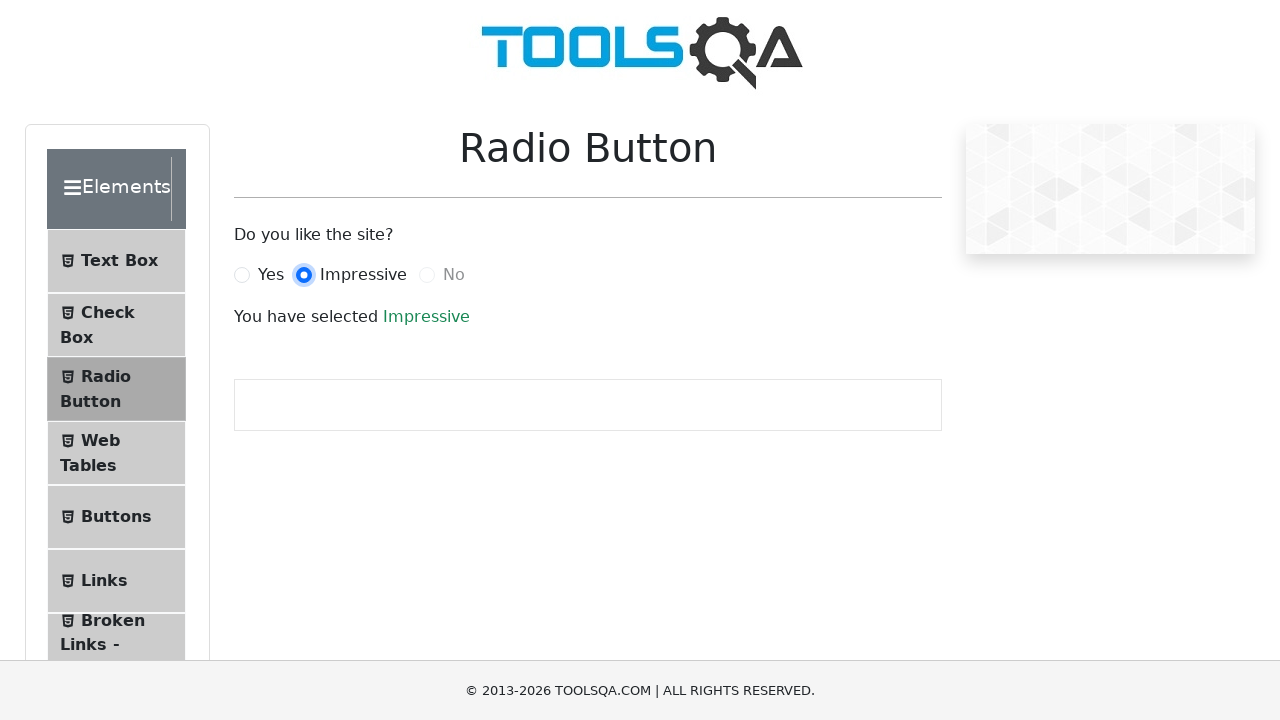

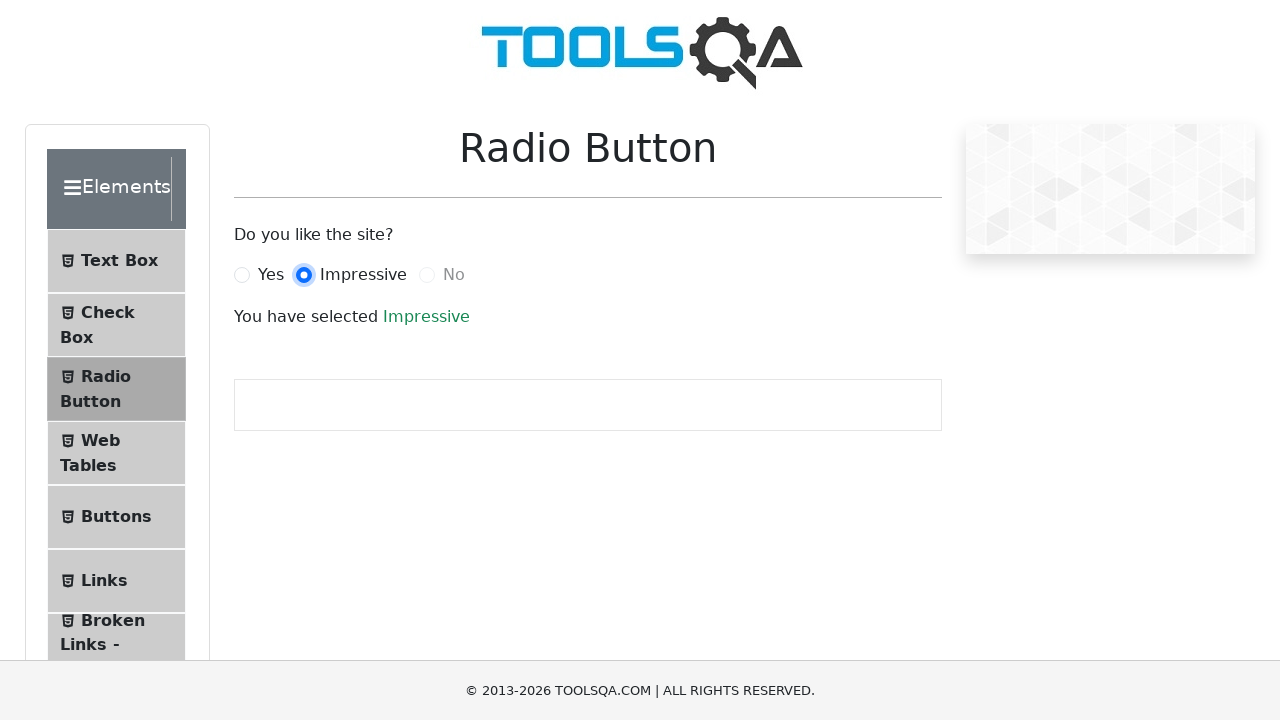